Tests a signup form by filling in first name, last name, and email fields, then submitting the form

Starting URL: http://secure-retreat-92358.herokuapp.com/

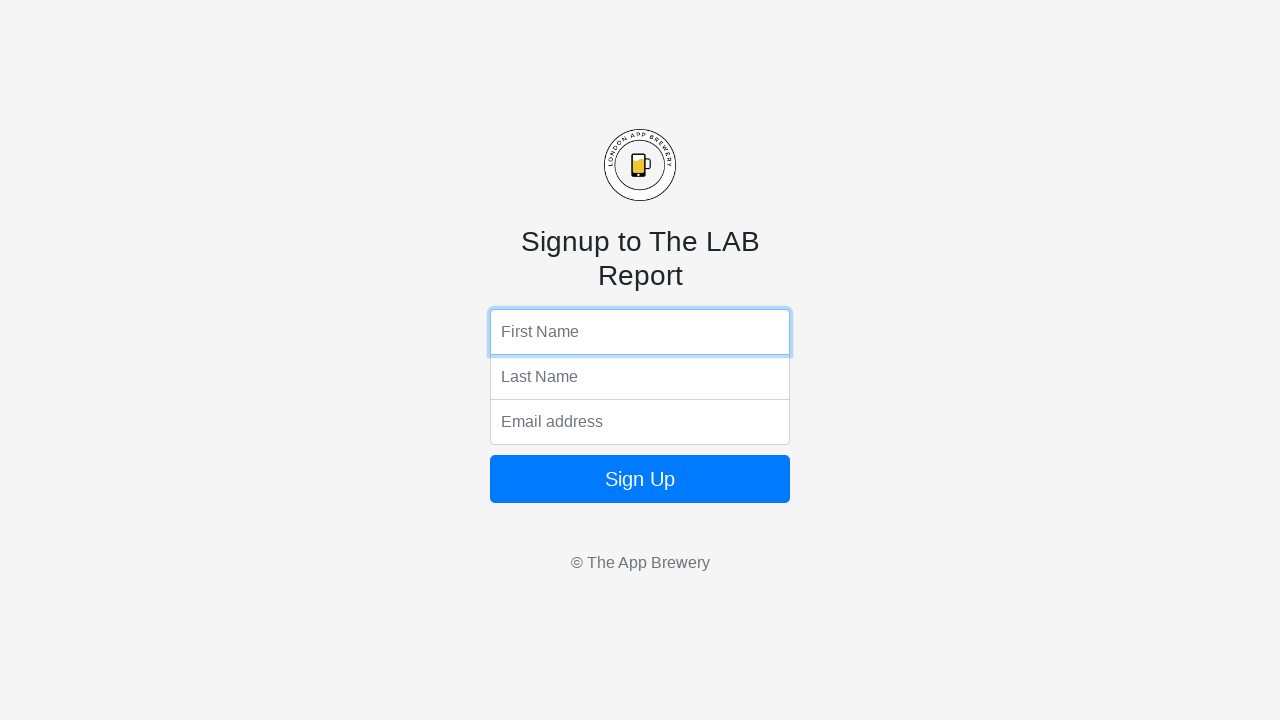

Navigated to signup form page
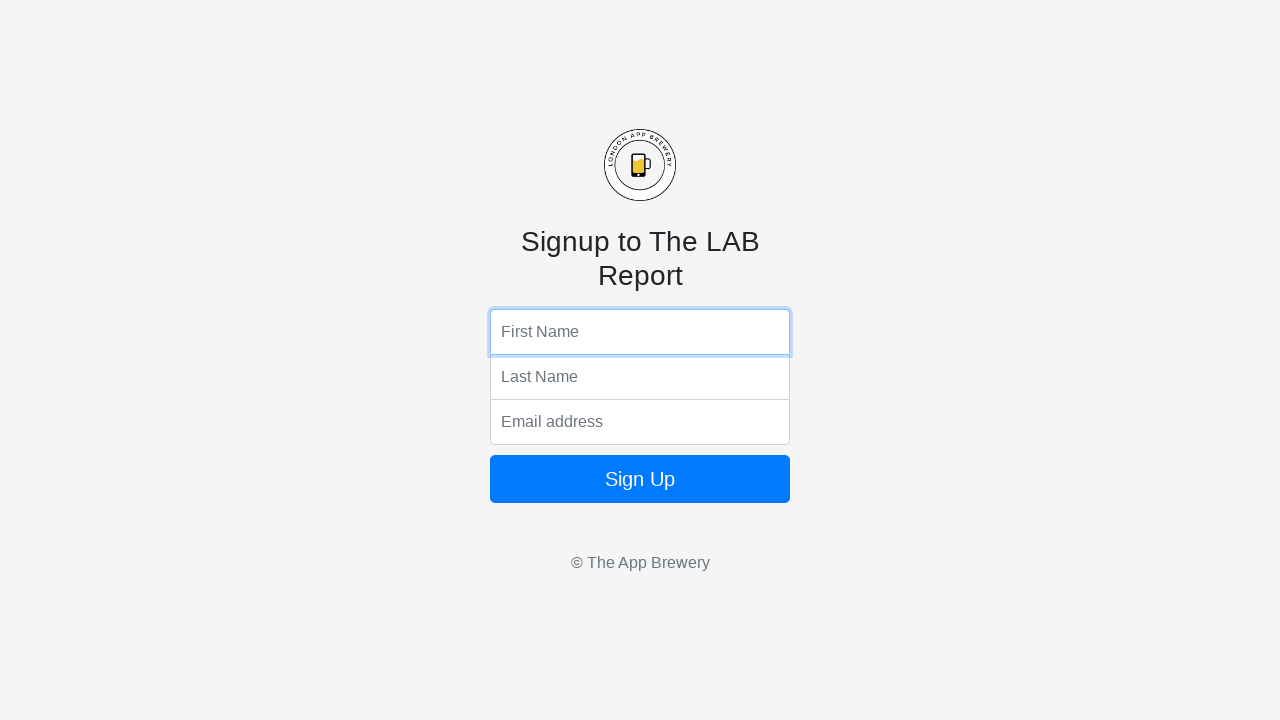

Filled first name field with 'John' on input[name='fName']
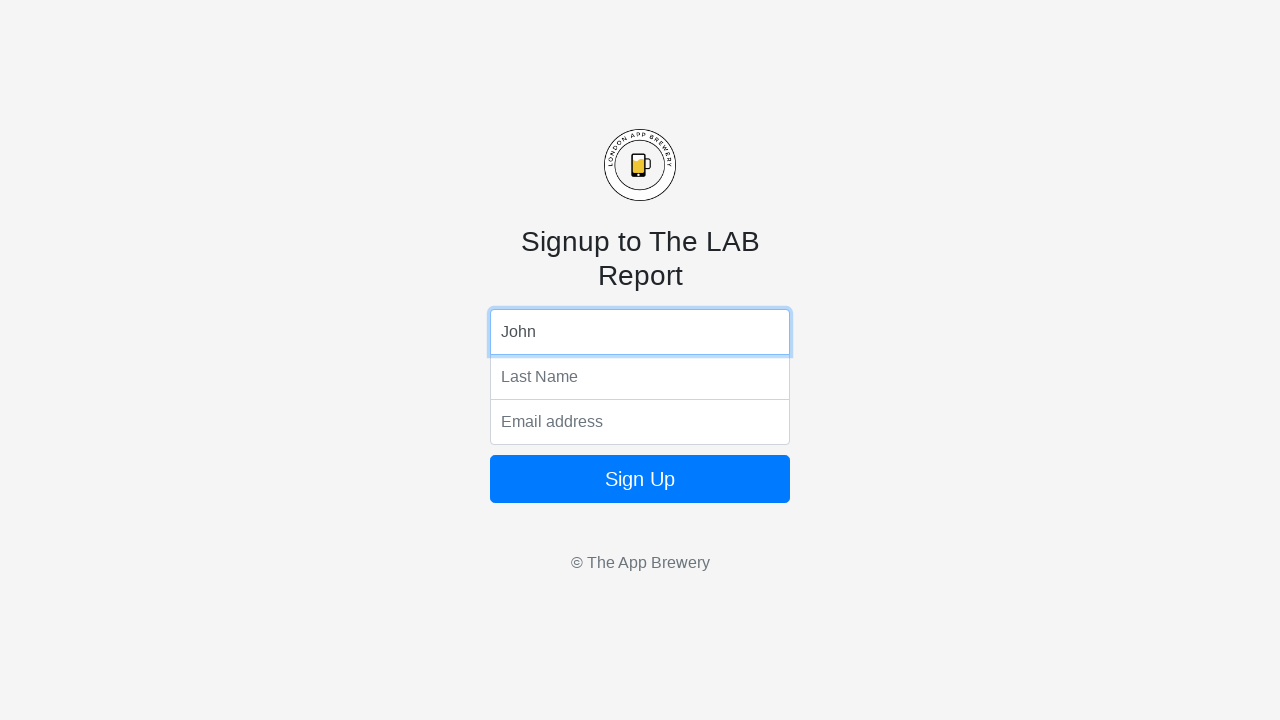

Filled last name field with 'Smith' on input[name='lName']
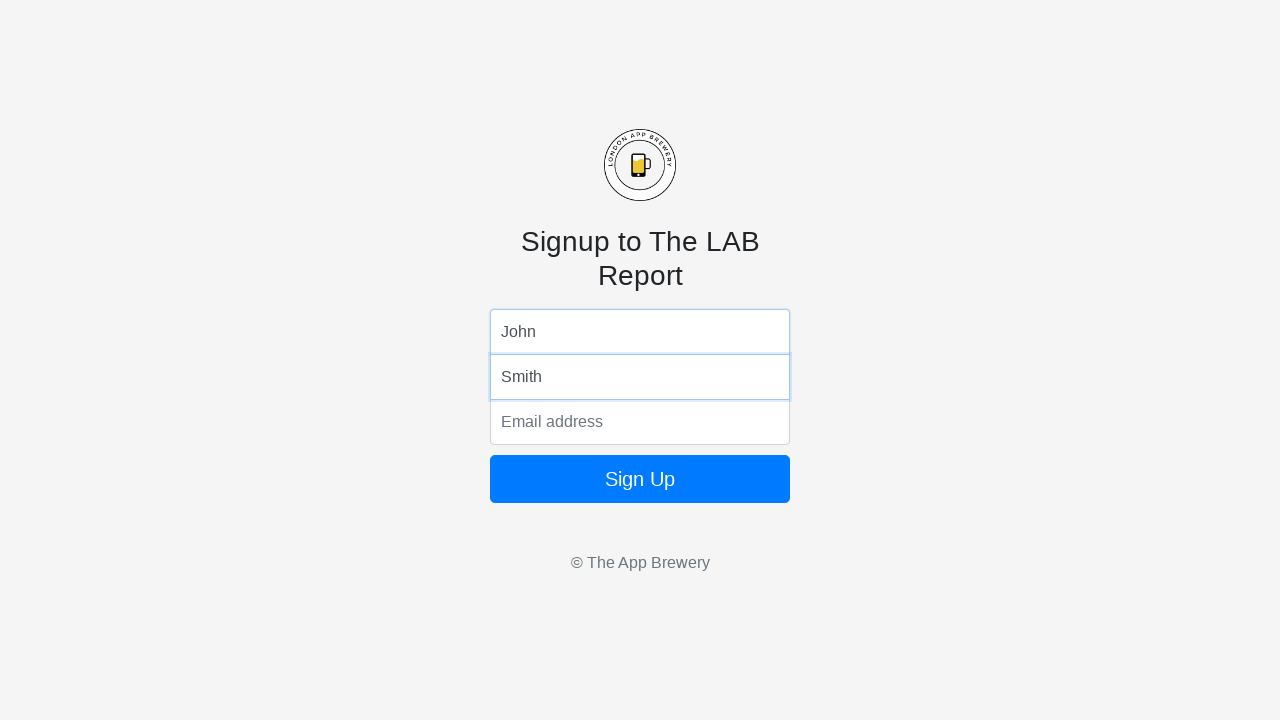

Filled email field with 'john.smith@example.com' on input[name='email']
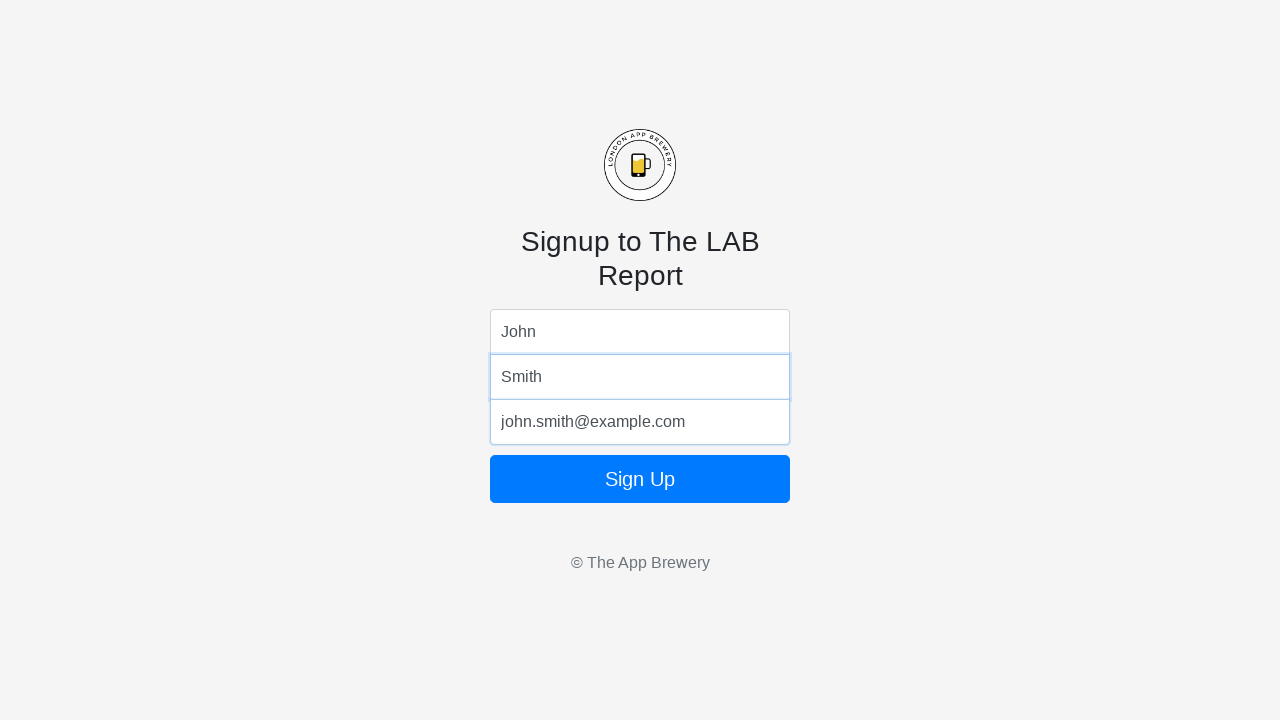

Clicked signup button to submit form at (640, 479) on button
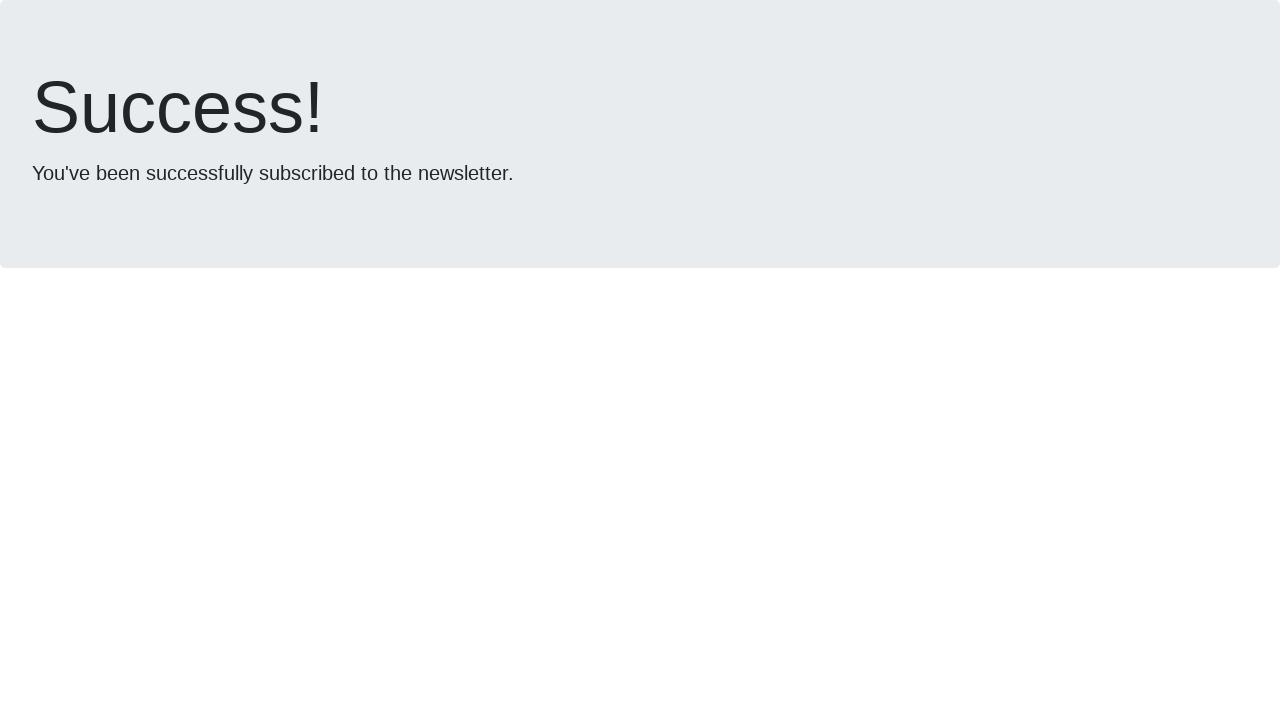

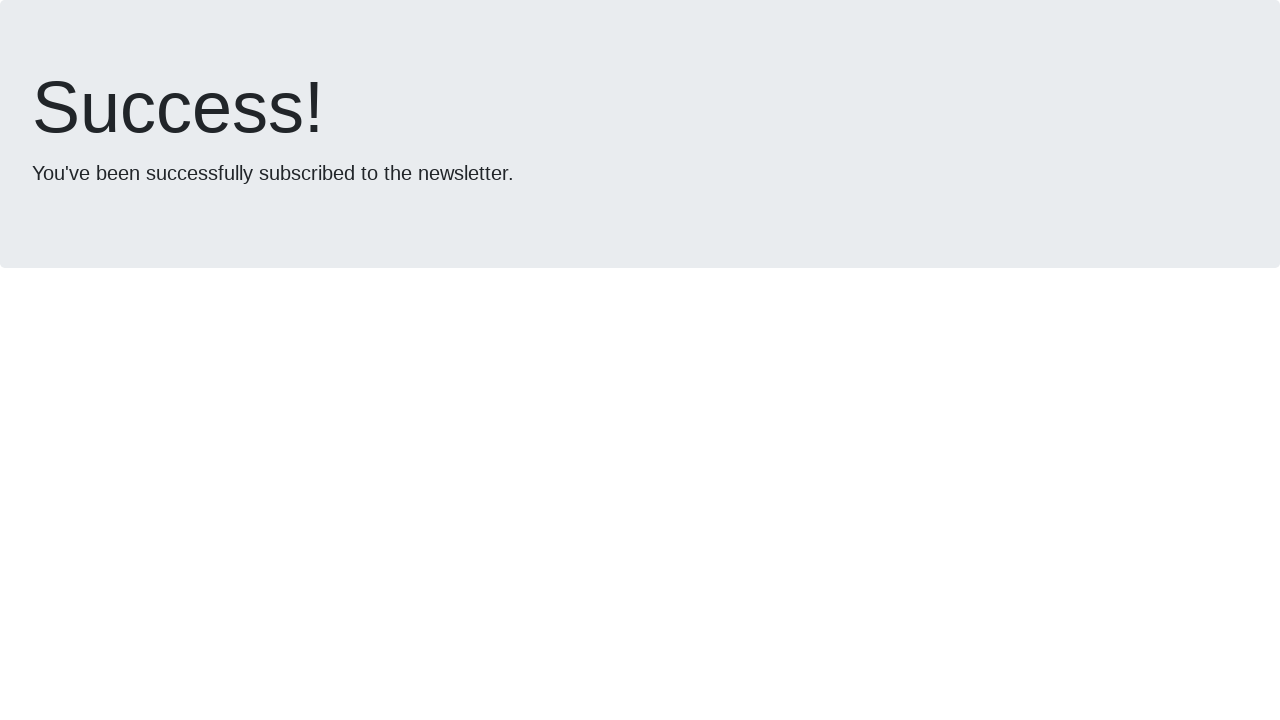